Tests alert handling functionality by triggering different types of alerts (simple alert and confirmation dialog) and interacting with them

Starting URL: https://rahulshettyacademy.com/AutomationPractice/

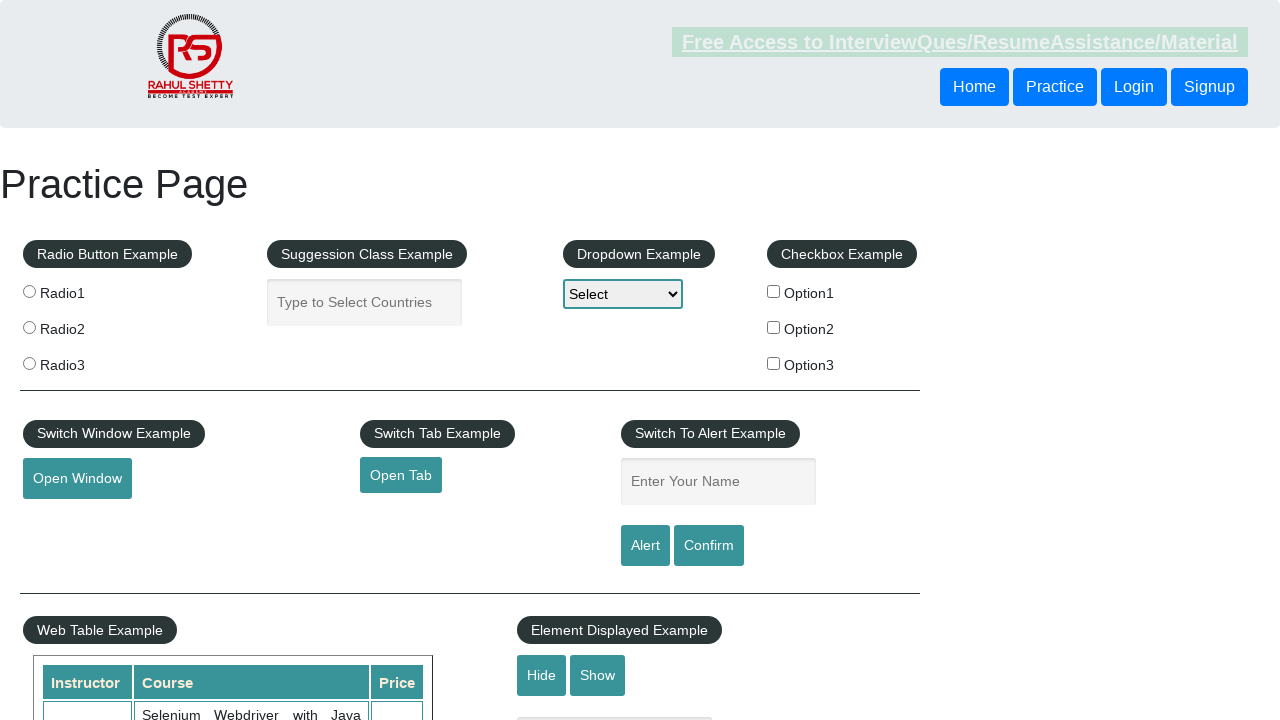

Entered 'Roshan' in the name field for simple alert on input#name
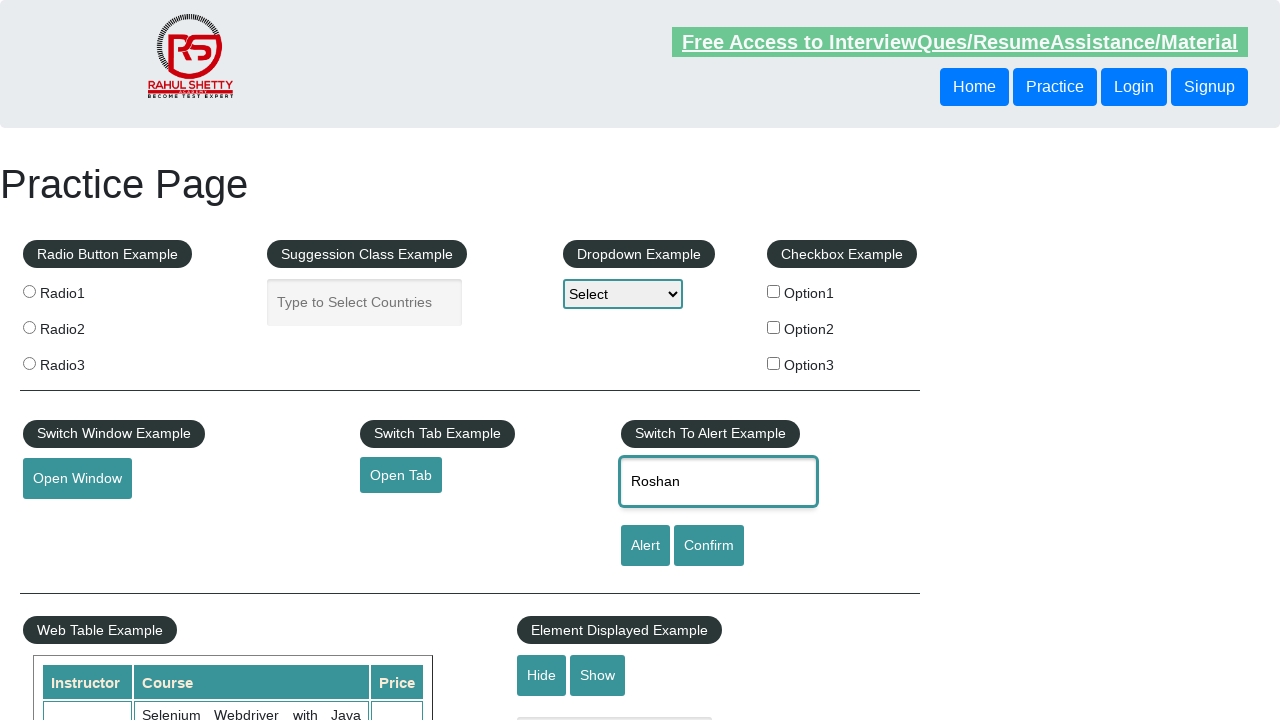

Clicked button to trigger simple alert at (645, 546) on input#alertbtn
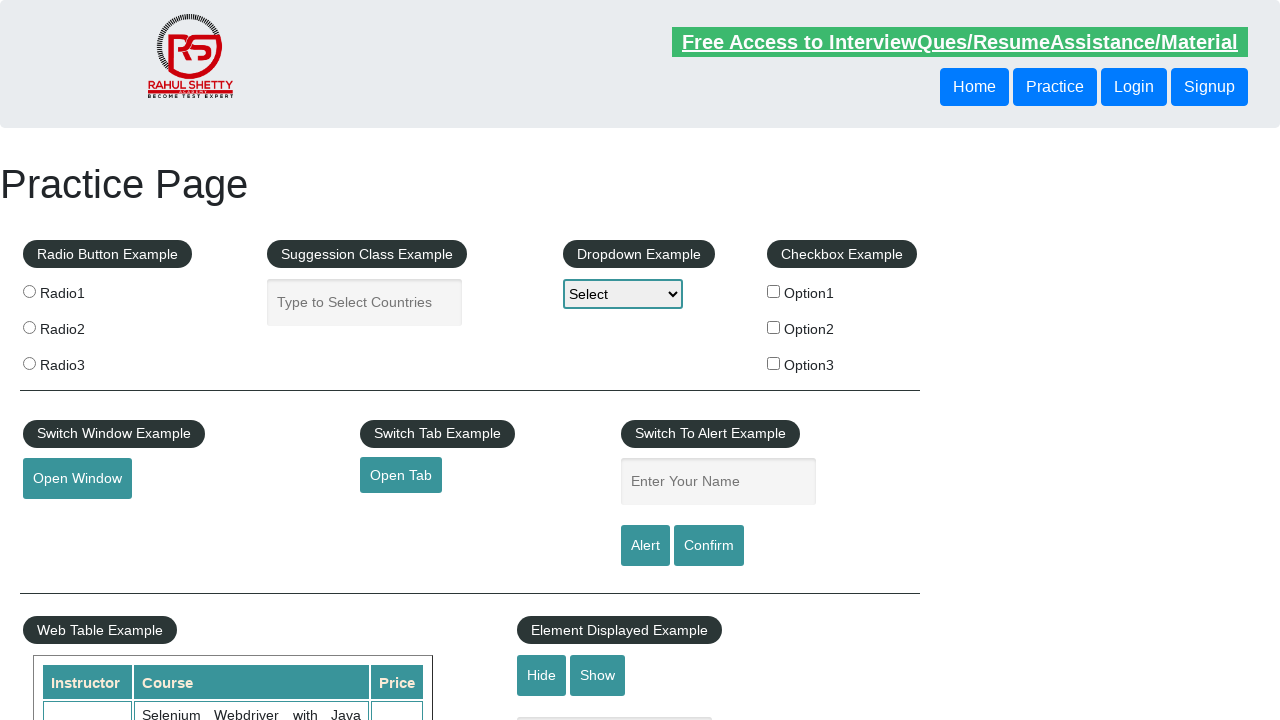

Set up event listener to accept simple alert dialog
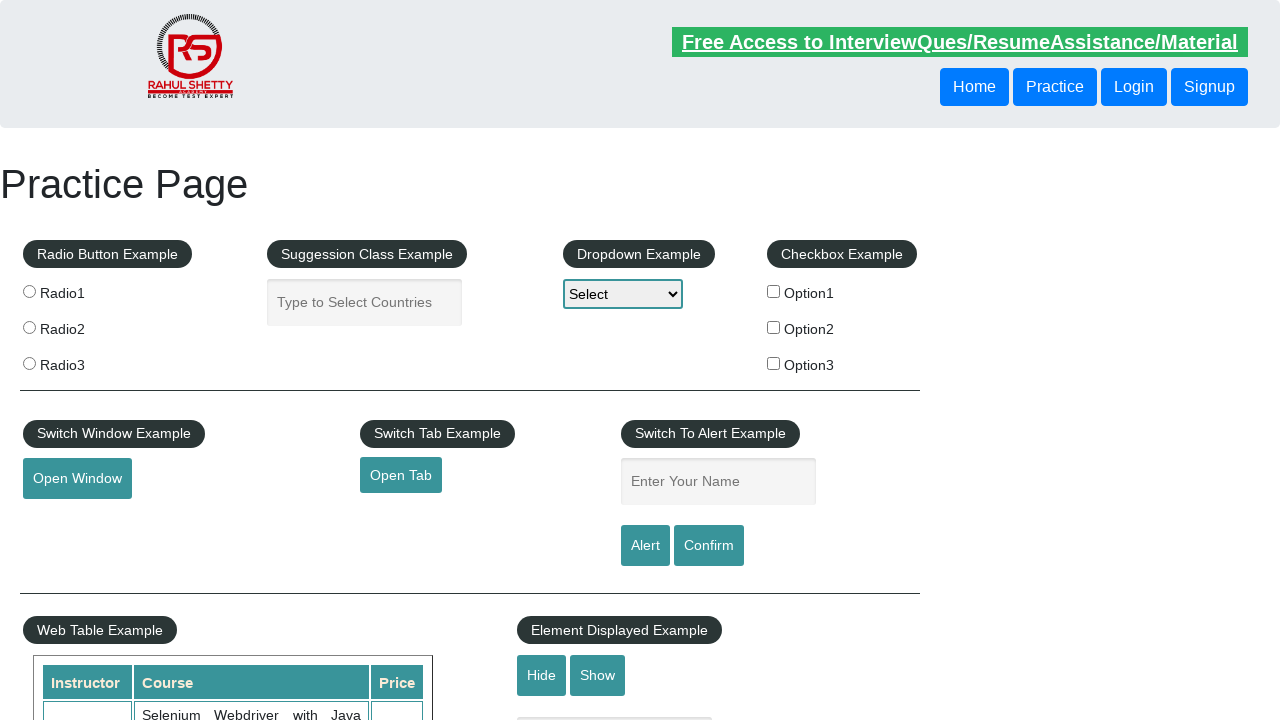

Entered 'Roshan' in the name field for confirmation dialog on input#name
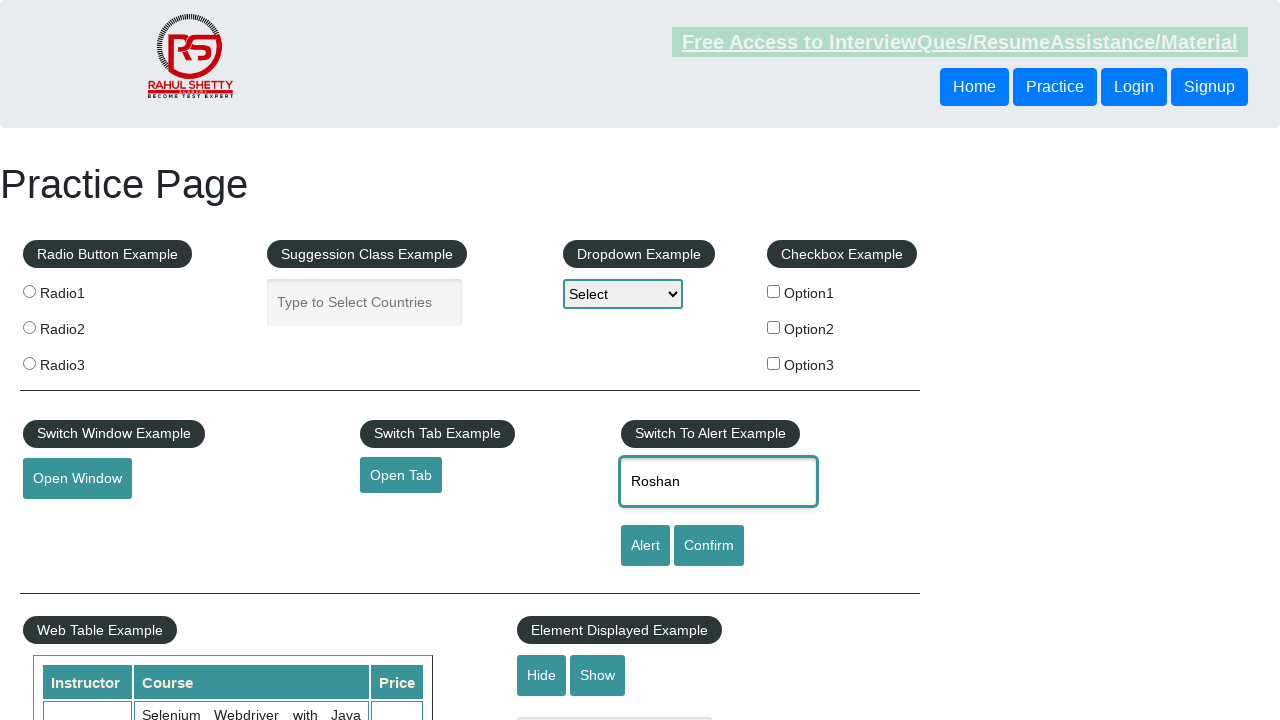

Clicked button to trigger confirmation dialog at (709, 546) on input#confirmbtn
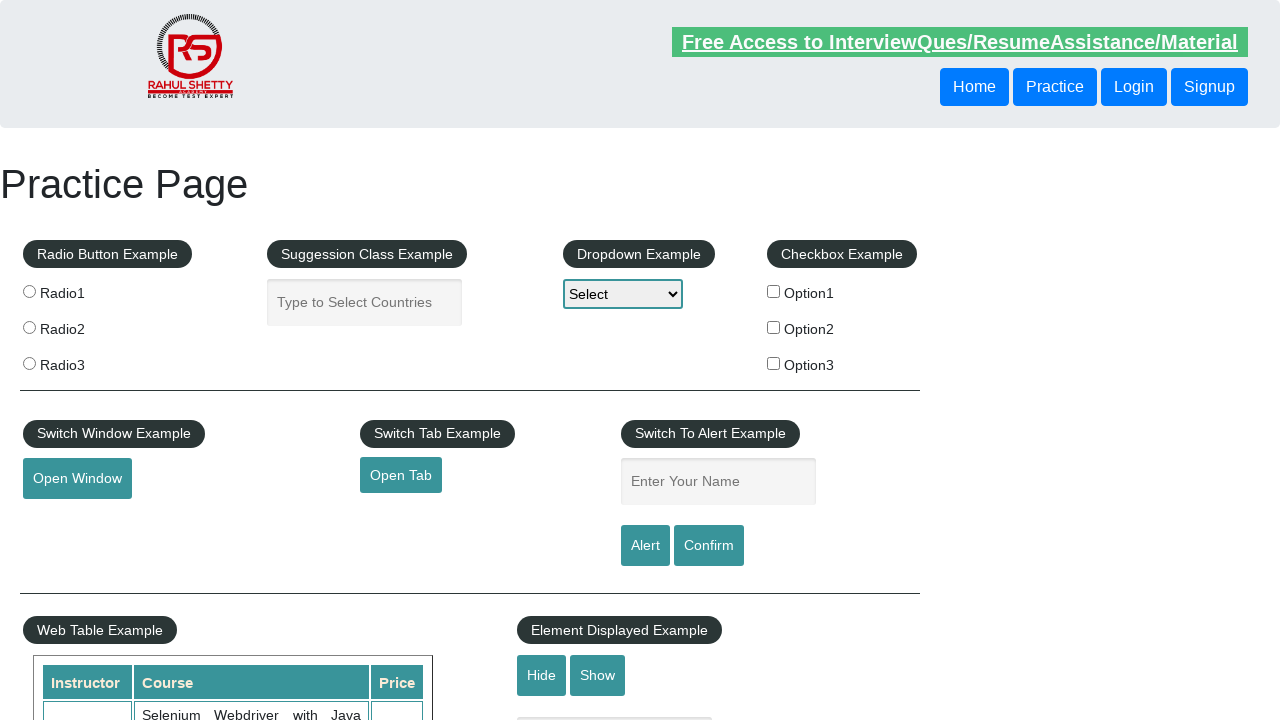

Set up event listener to dismiss confirmation dialog
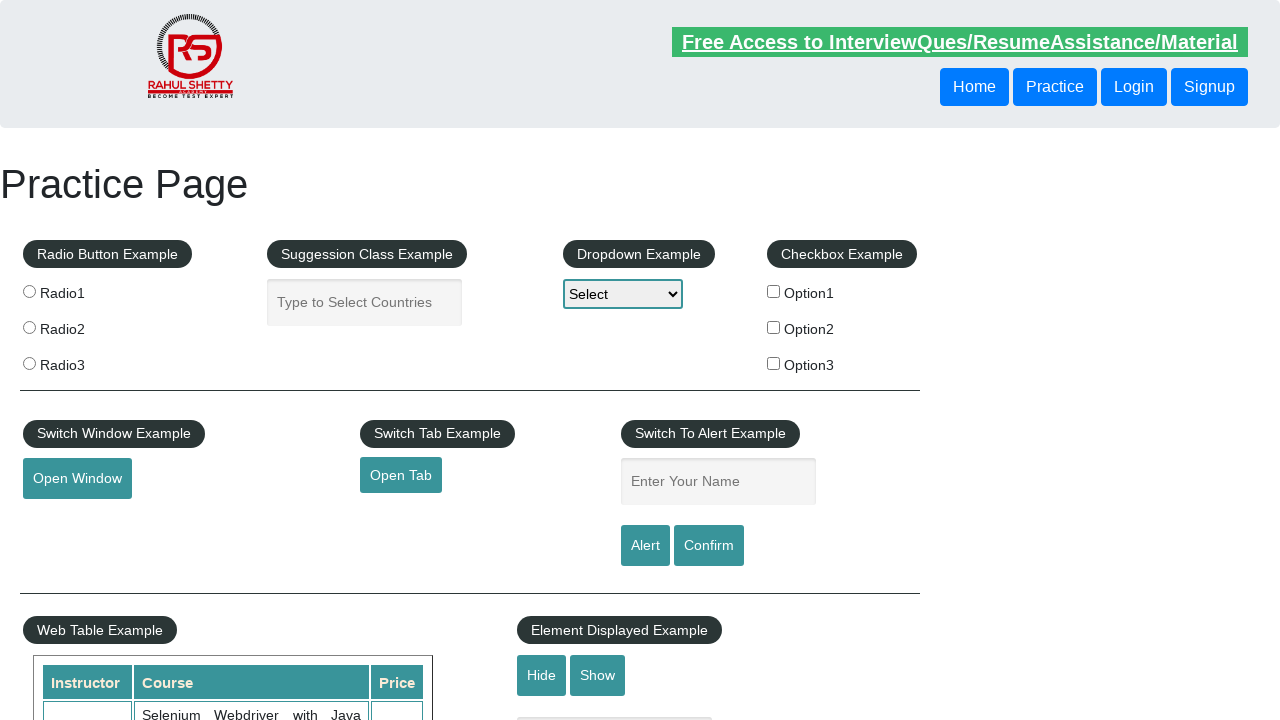

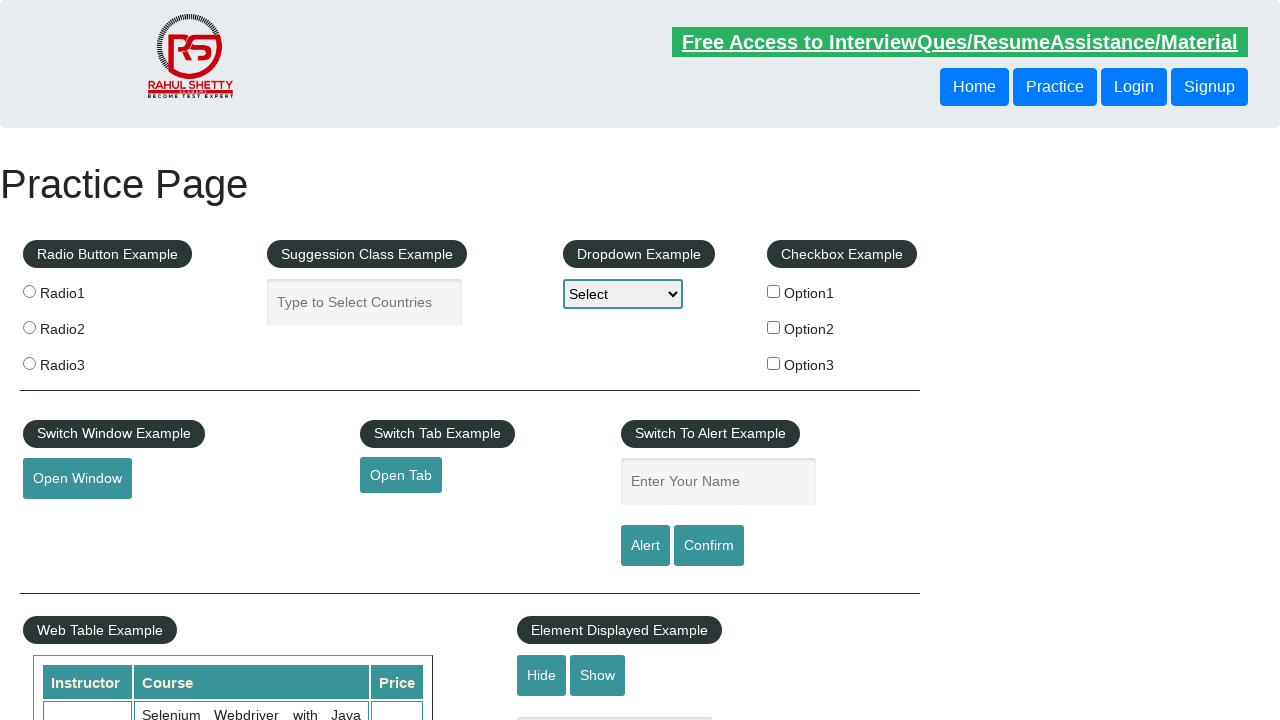